Adds multiple vegetable items to cart by searching for specific product names and clicking their add to cart buttons

Starting URL: https://rahulshettyacademy.com/seleniumPractise/#/

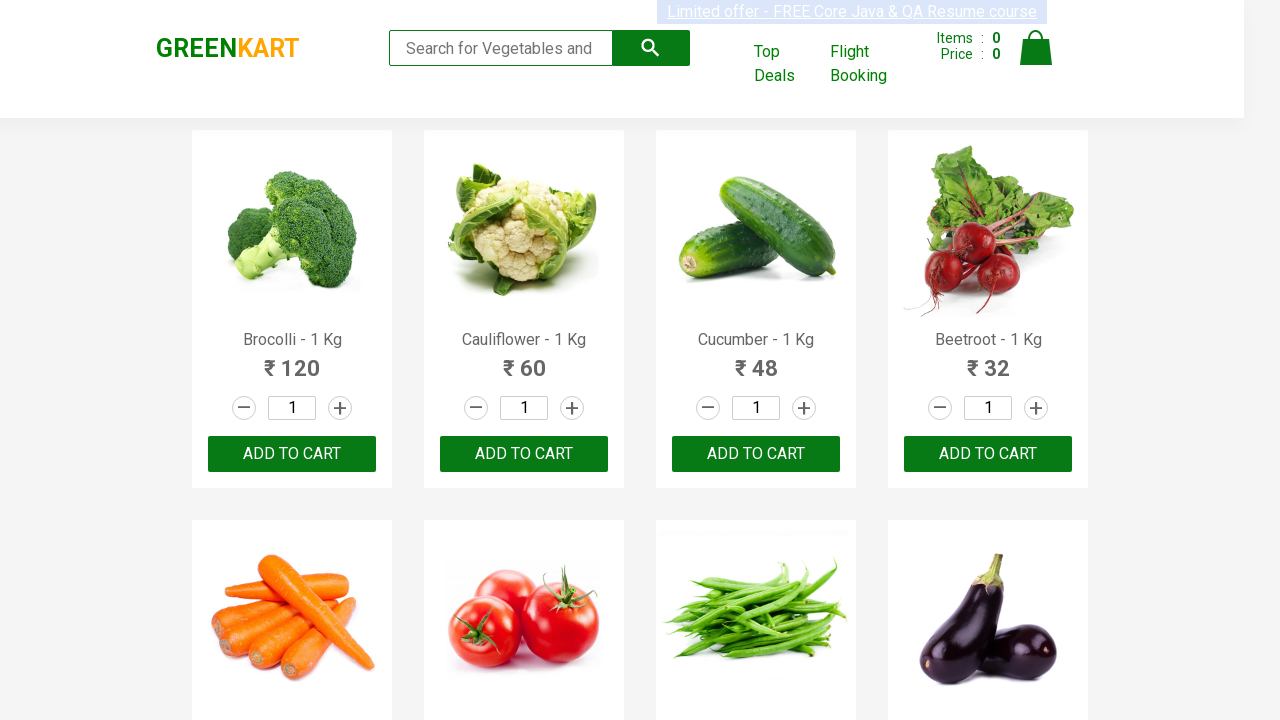

Waited for product names to load
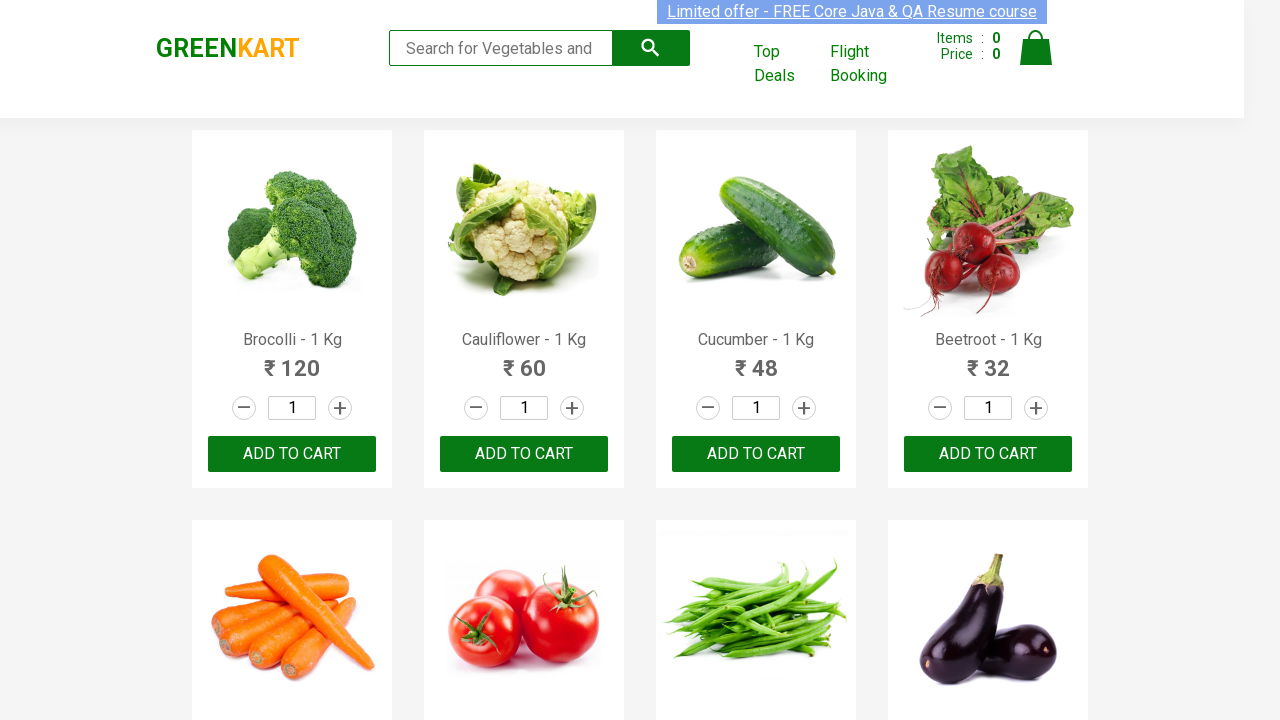

Retrieved all product name elements from page
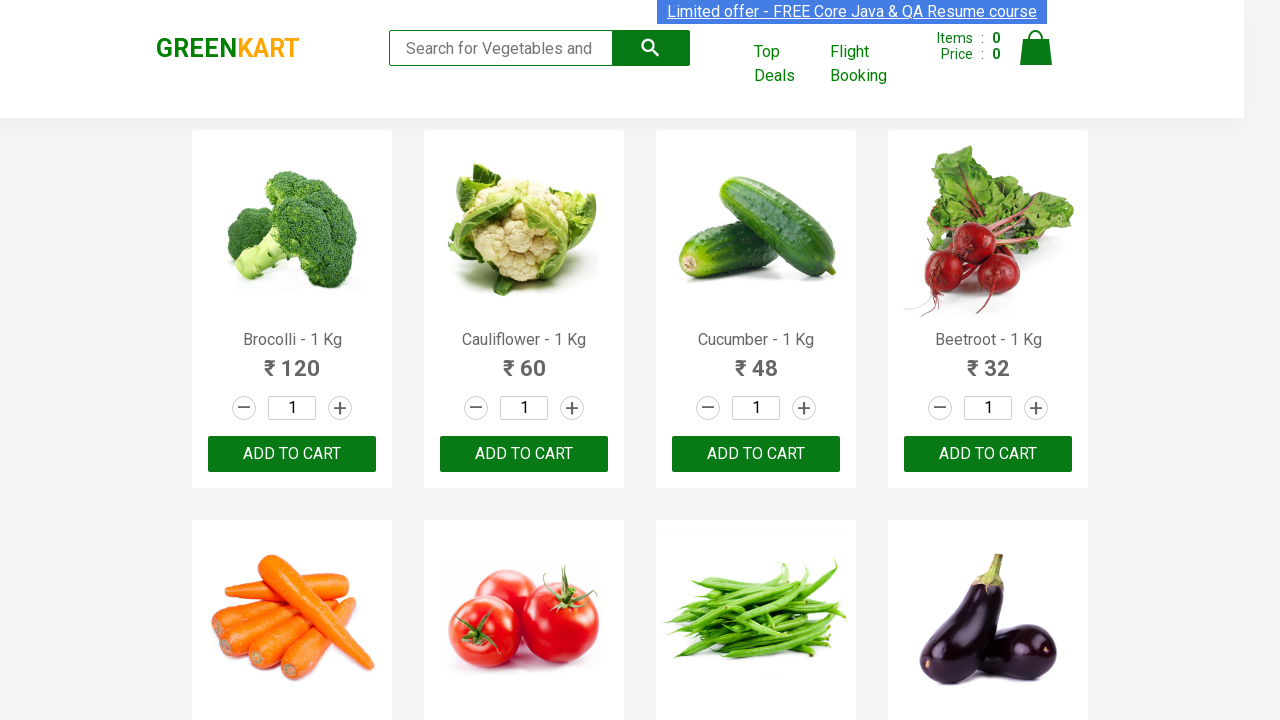

Added 'Brocolli' to cart (1 of 4) at (292, 454) on xpath=//div[@class='product-action']/button >> nth=0
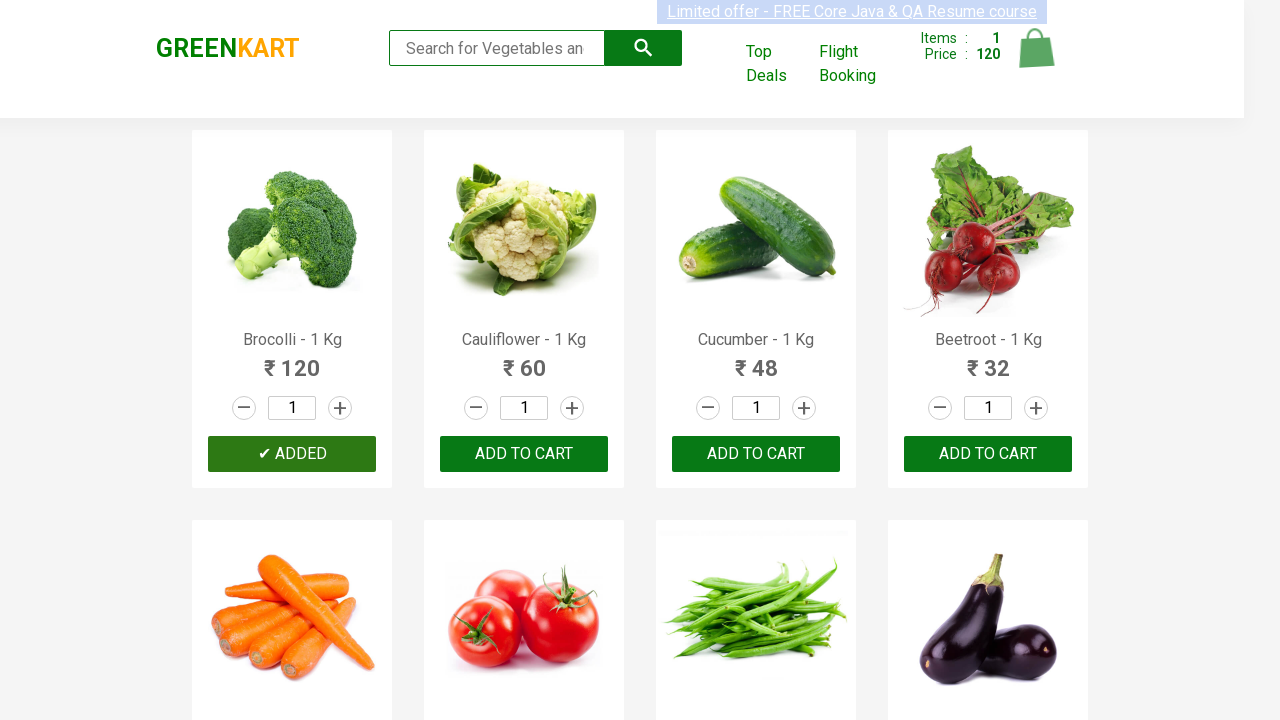

Added 'Cucumber' to cart (2 of 4) at (756, 454) on xpath=//div[@class='product-action']/button >> nth=2
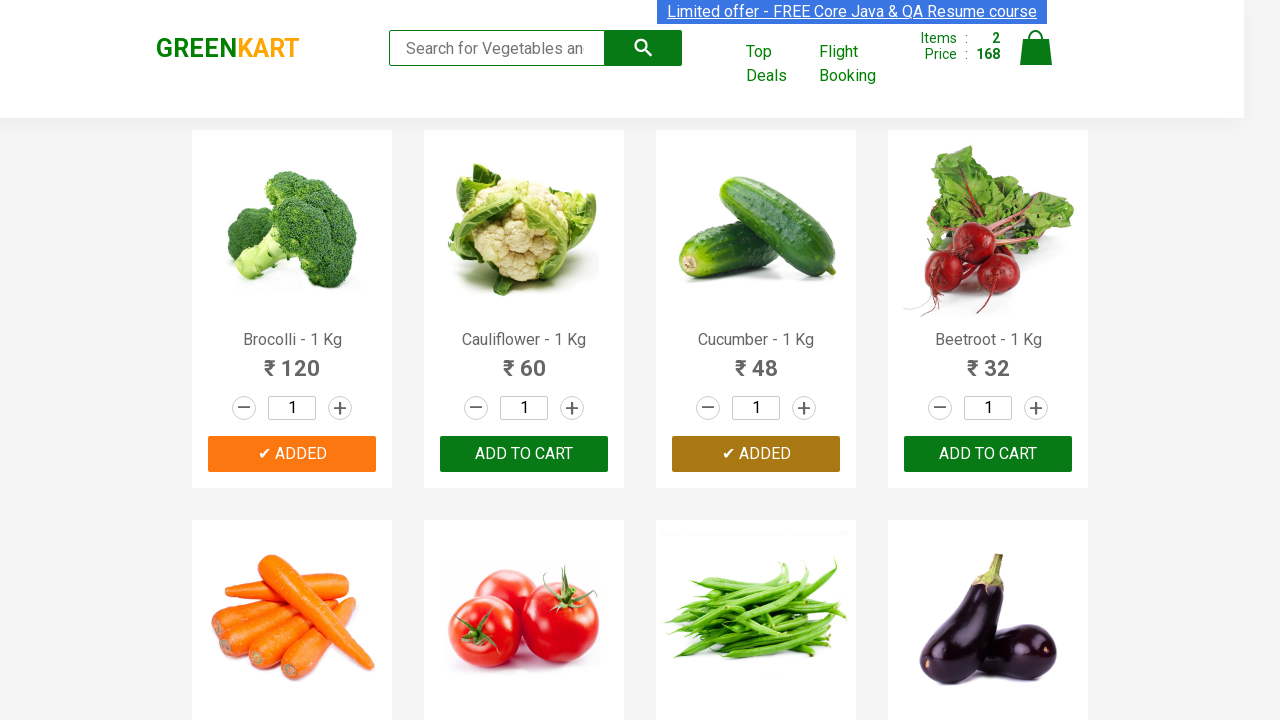

Added 'Beetroot' to cart (3 of 4) at (988, 454) on xpath=//div[@class='product-action']/button >> nth=3
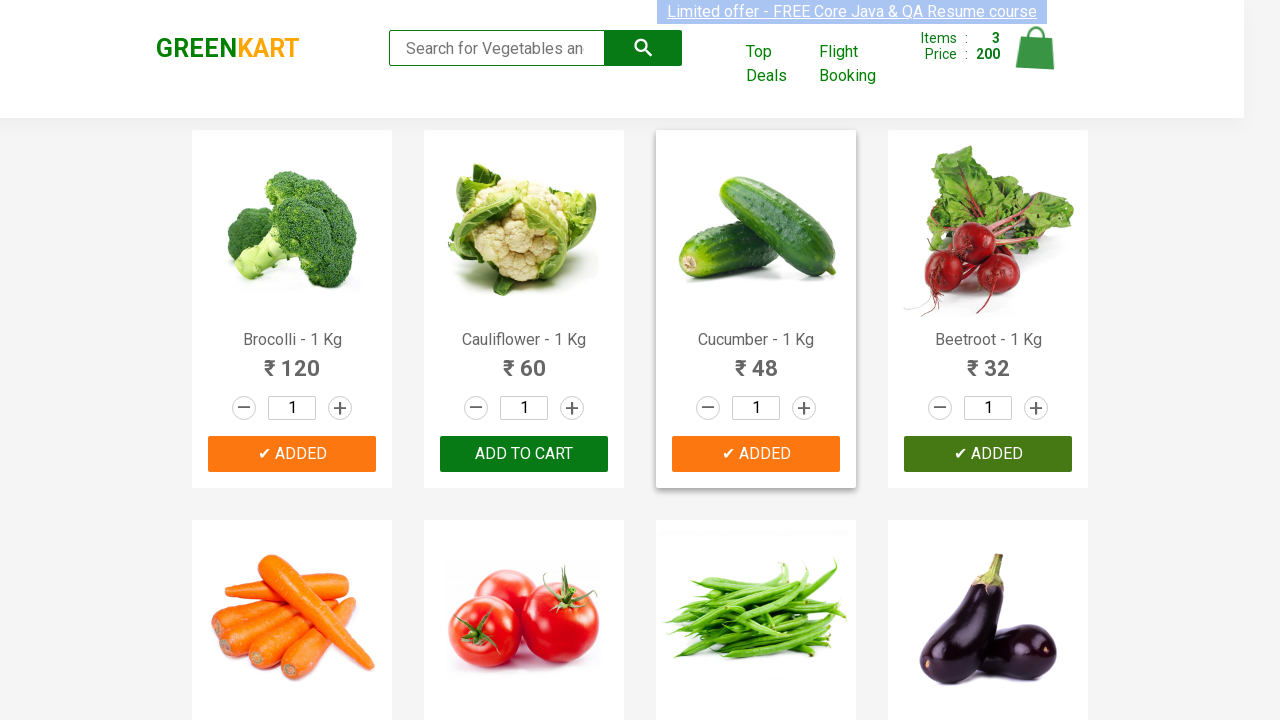

Added 'Carrot' to cart (4 of 4) at (292, 360) on xpath=//div[@class='product-action']/button >> nth=4
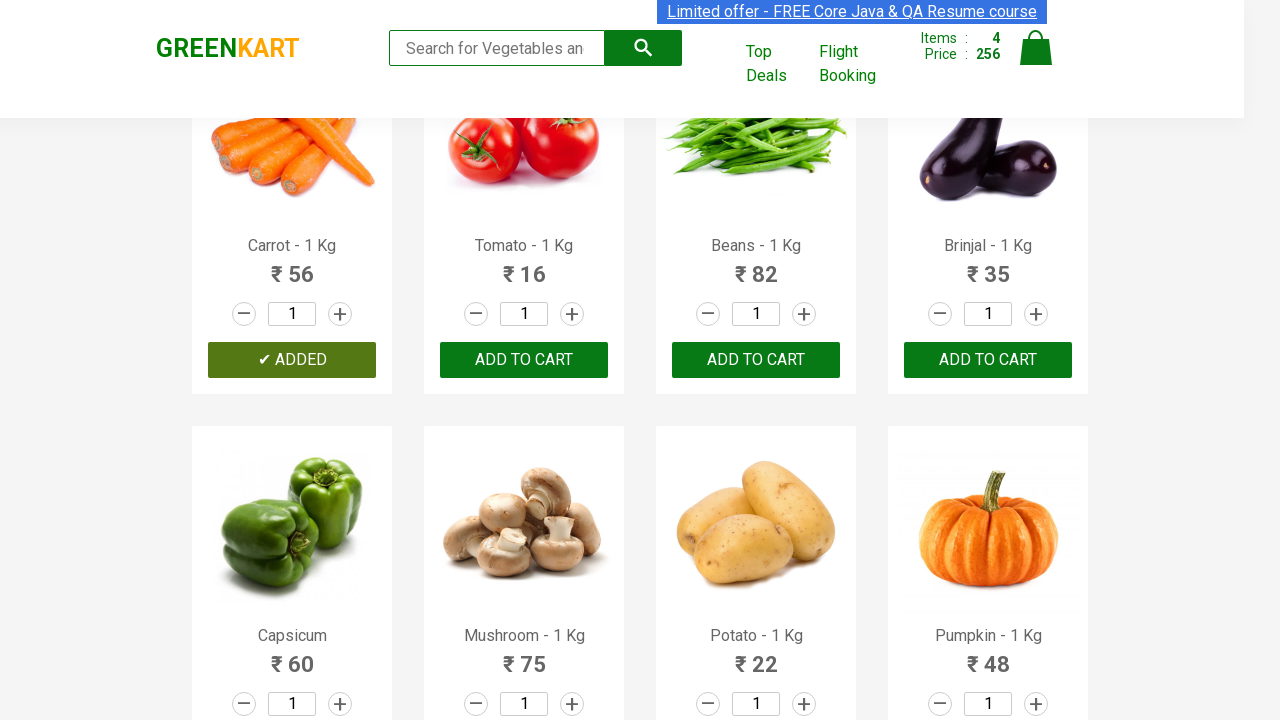

All requested items have been added to cart
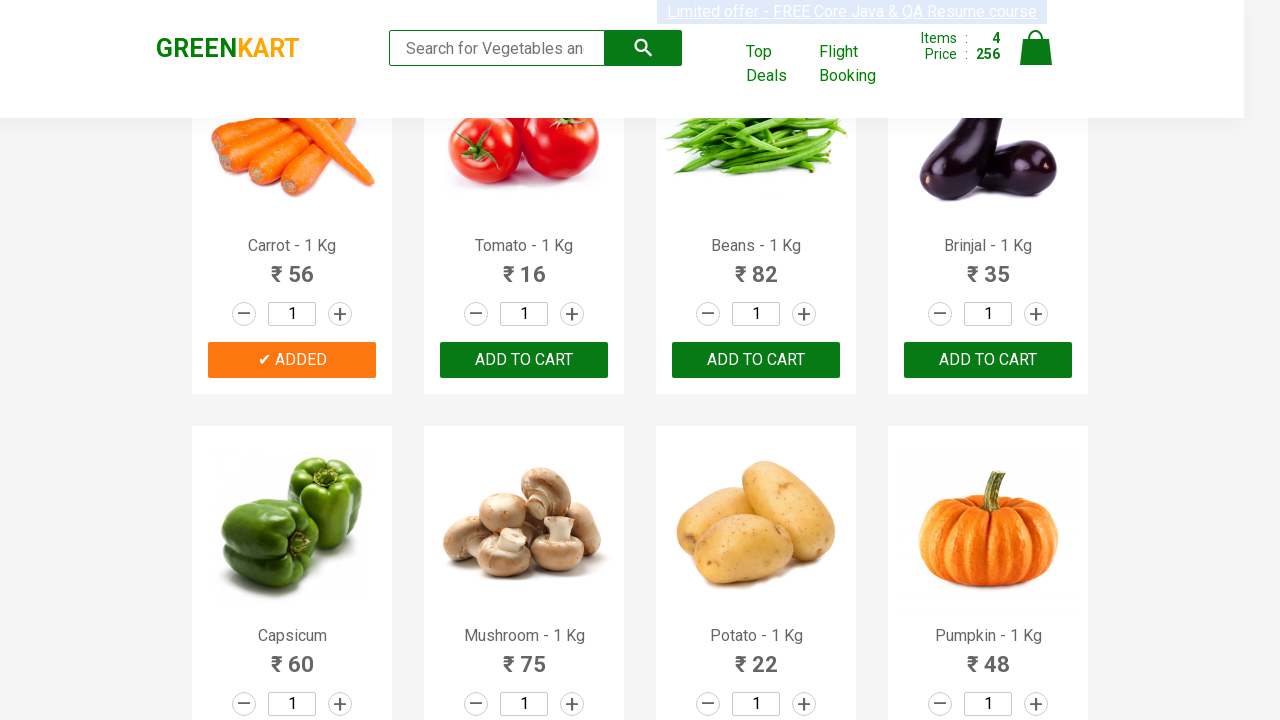

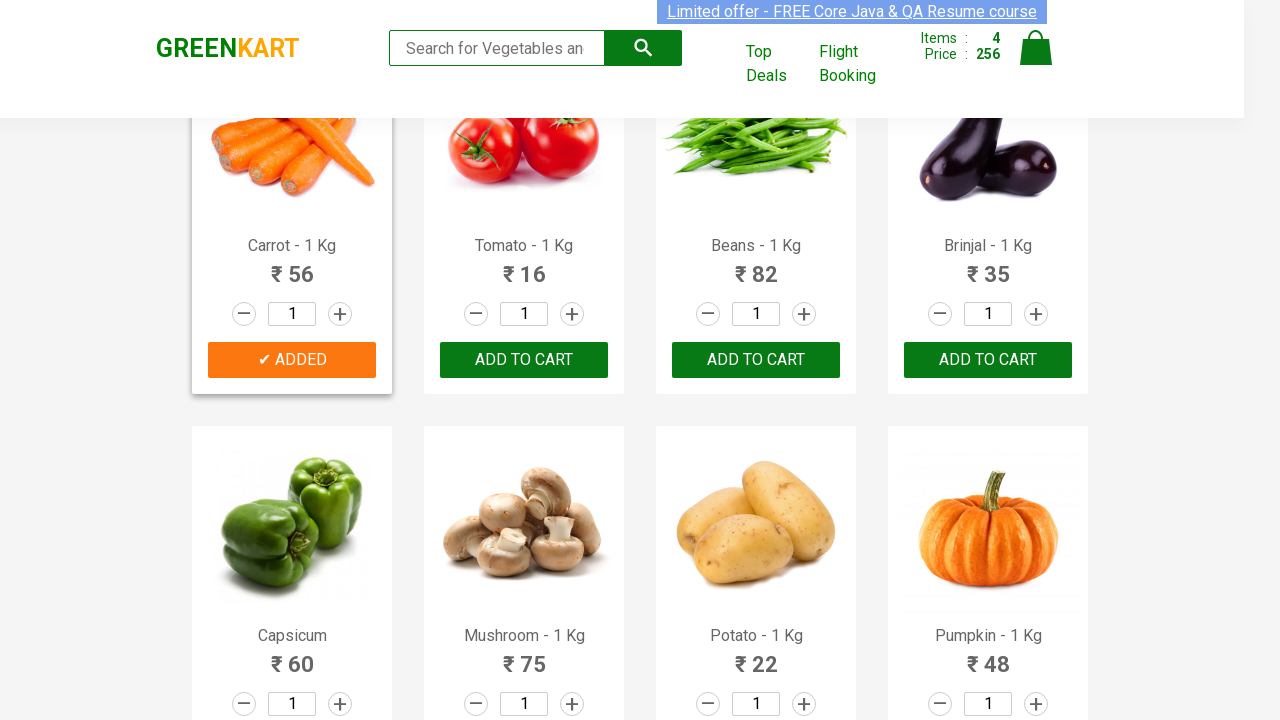